Searches for a keyword on YouTube, scrolls through results twice, and then navigates to watch a specific video

Starting URL: https://www.youtube.com

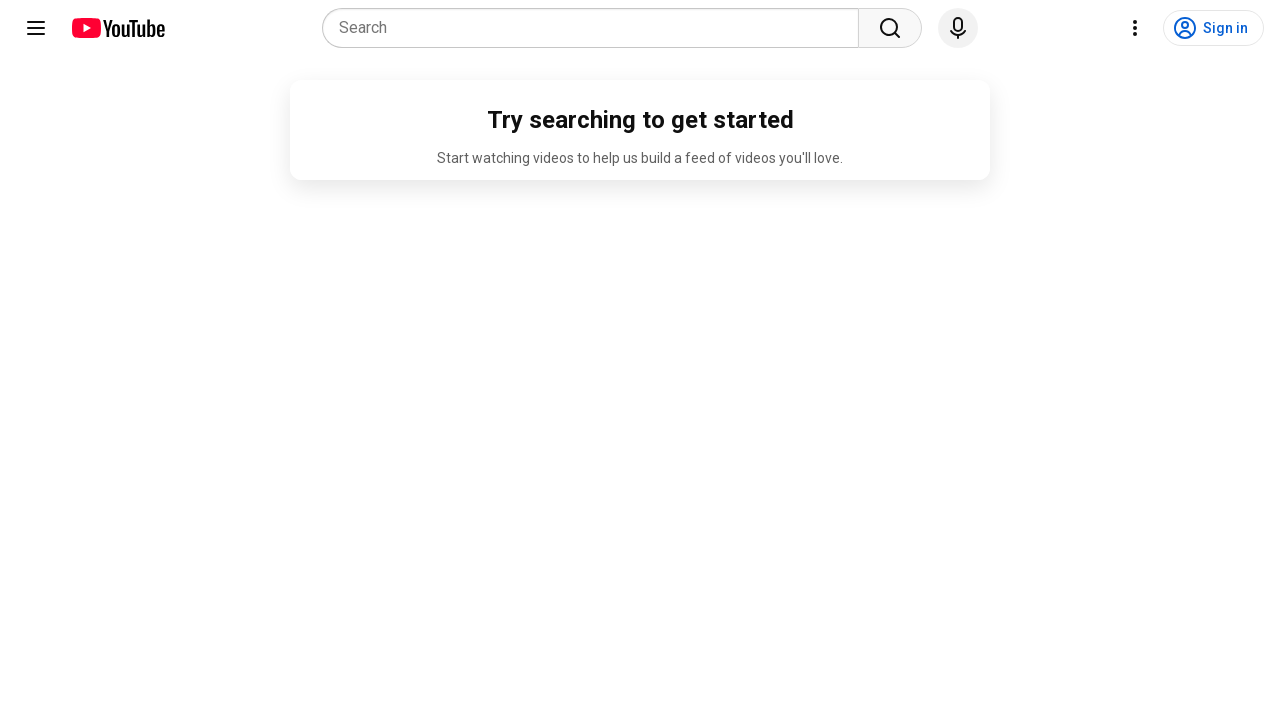

Search box appeared on YouTube homepage
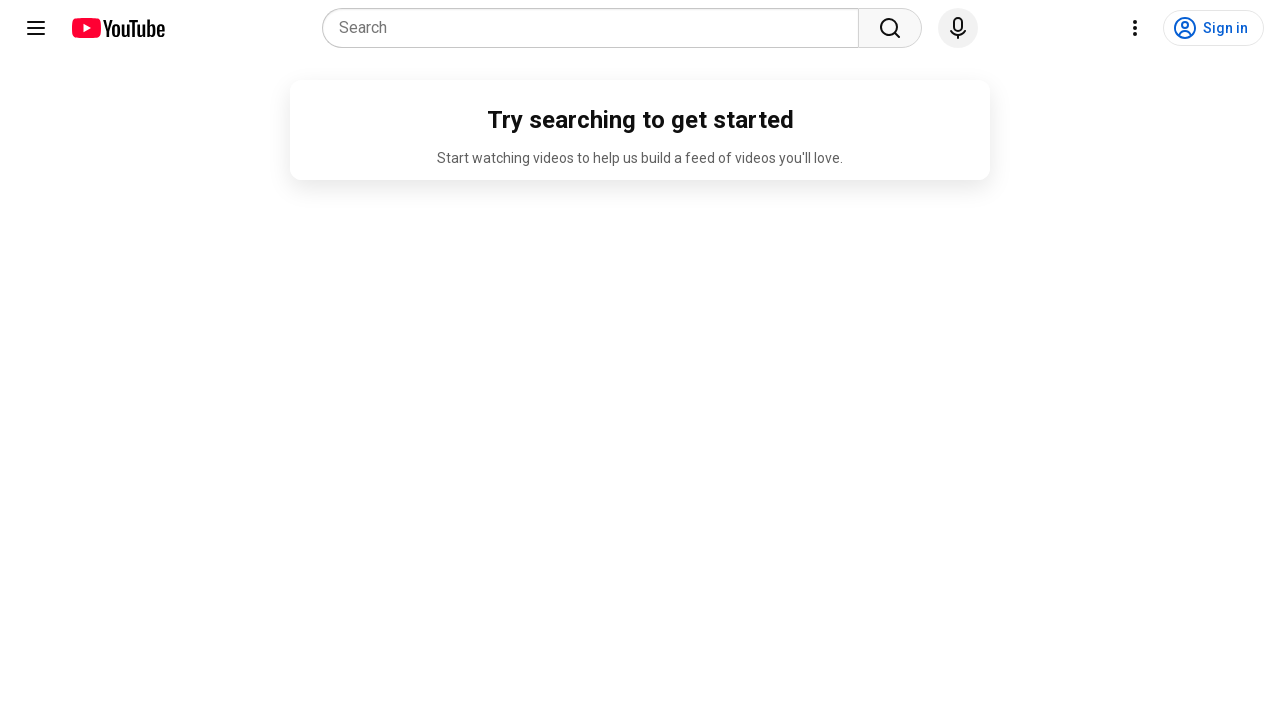

Filled search box with 'programming tutorials python' on input[name='search_query']
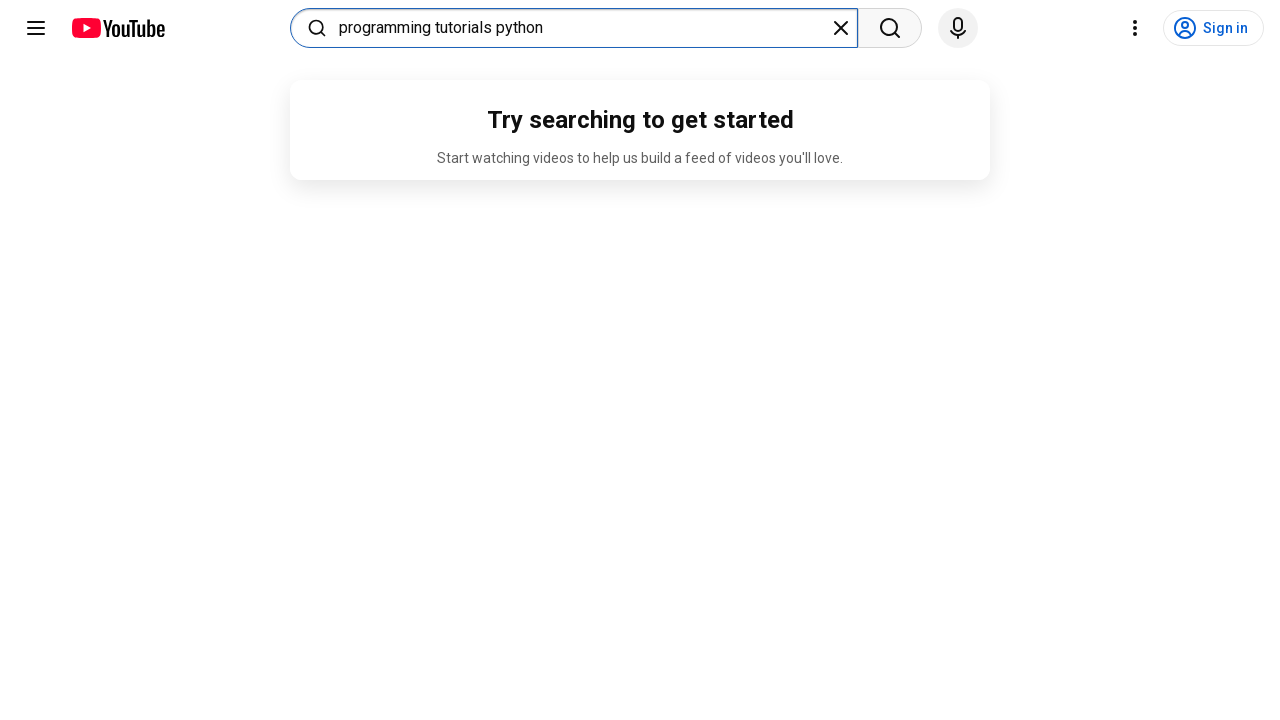

Pressed Enter to submit search query on input[name='search_query']
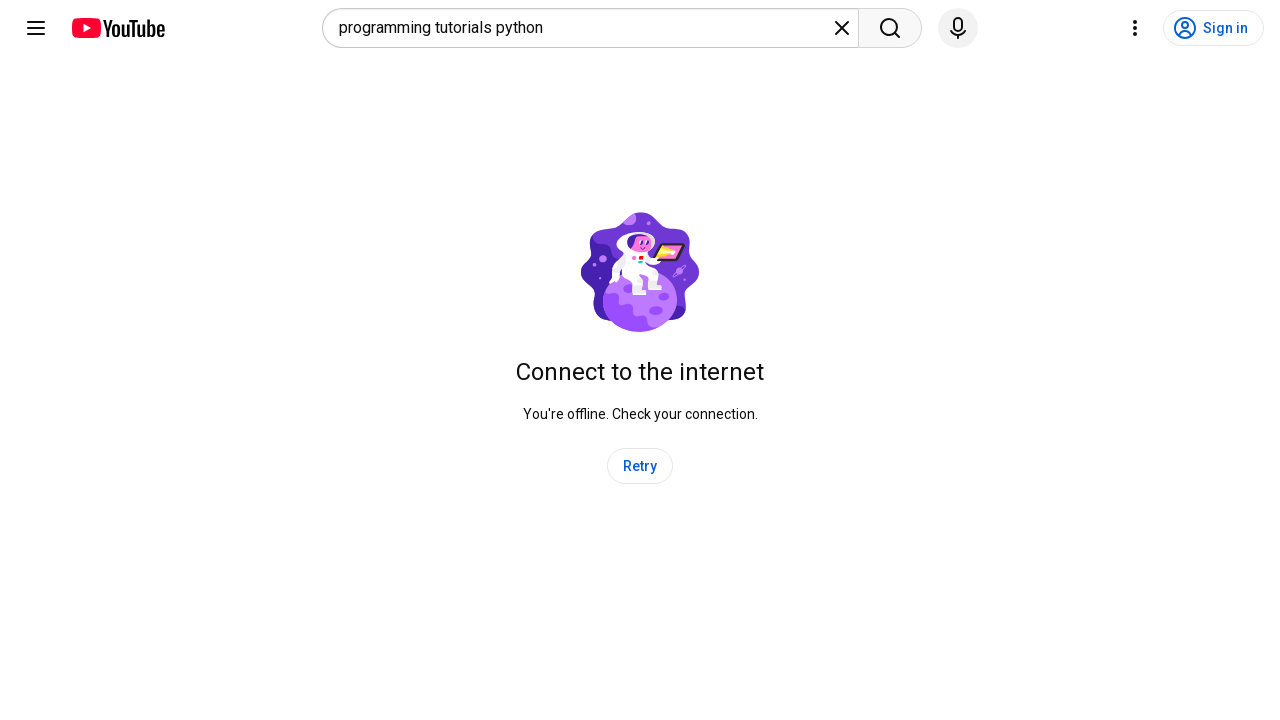

Search results loaded
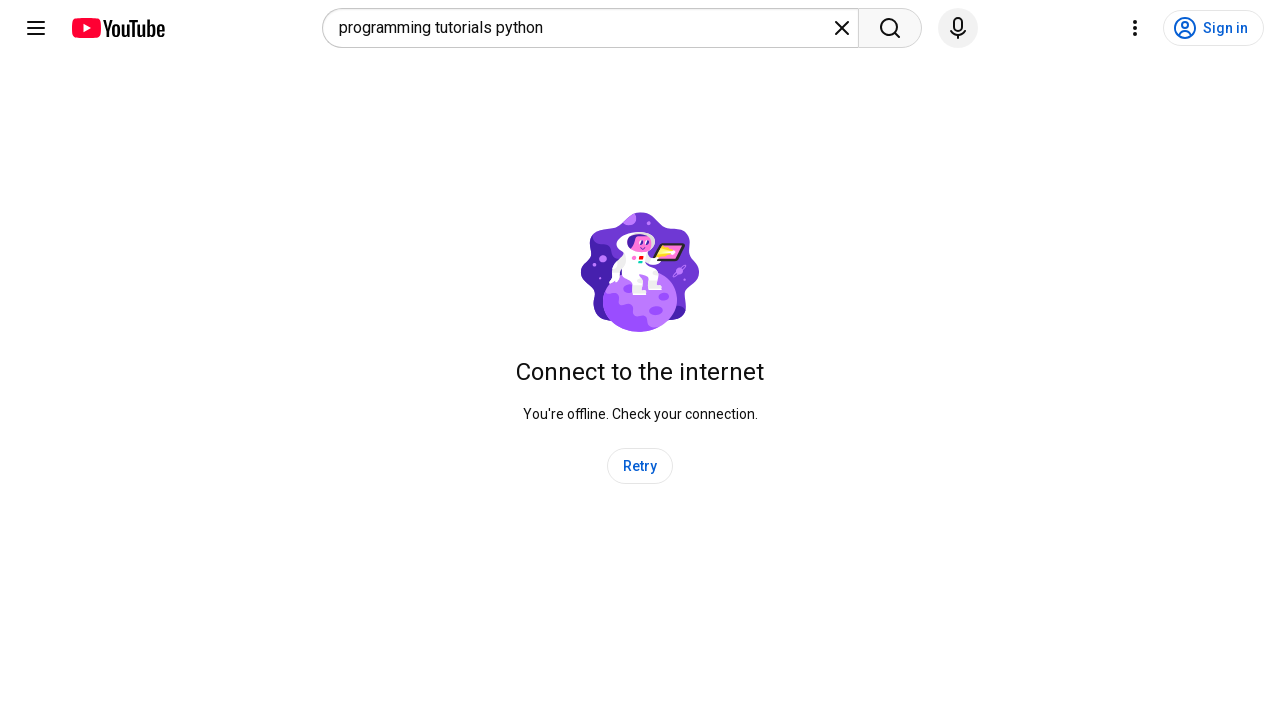

Scrolled down through search results (first scroll)
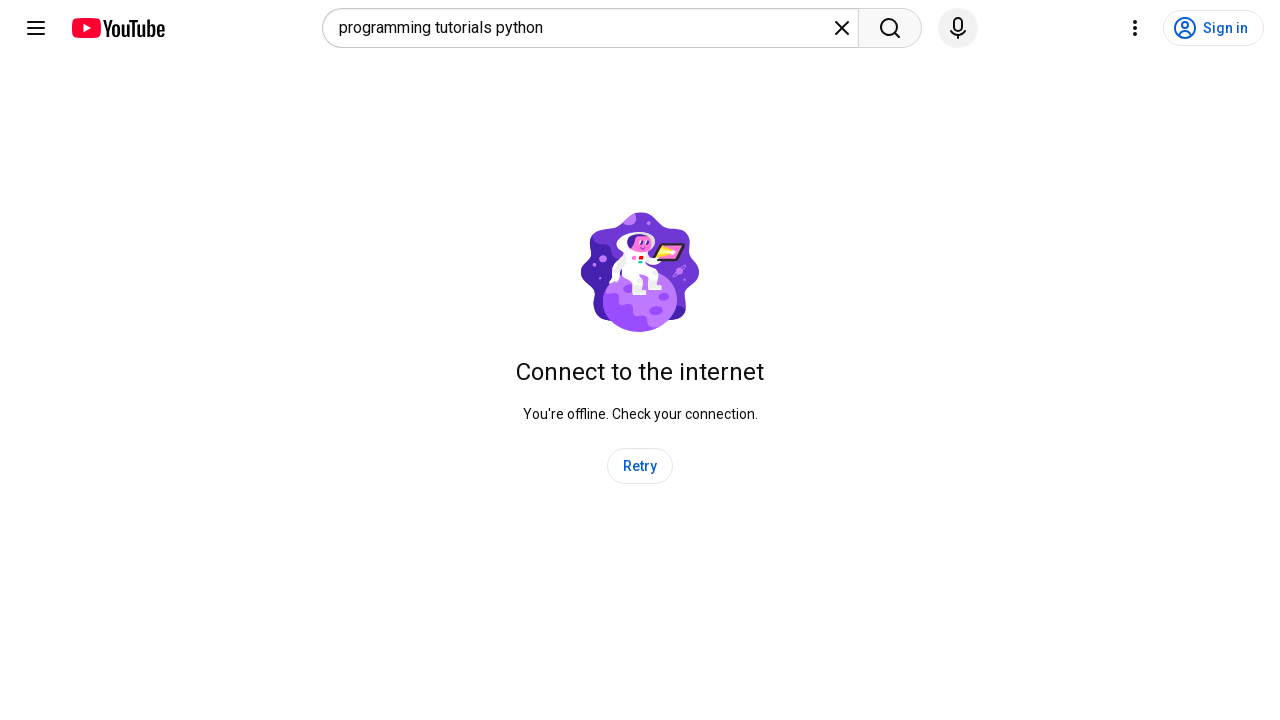

Waited for additional results to load after first scroll
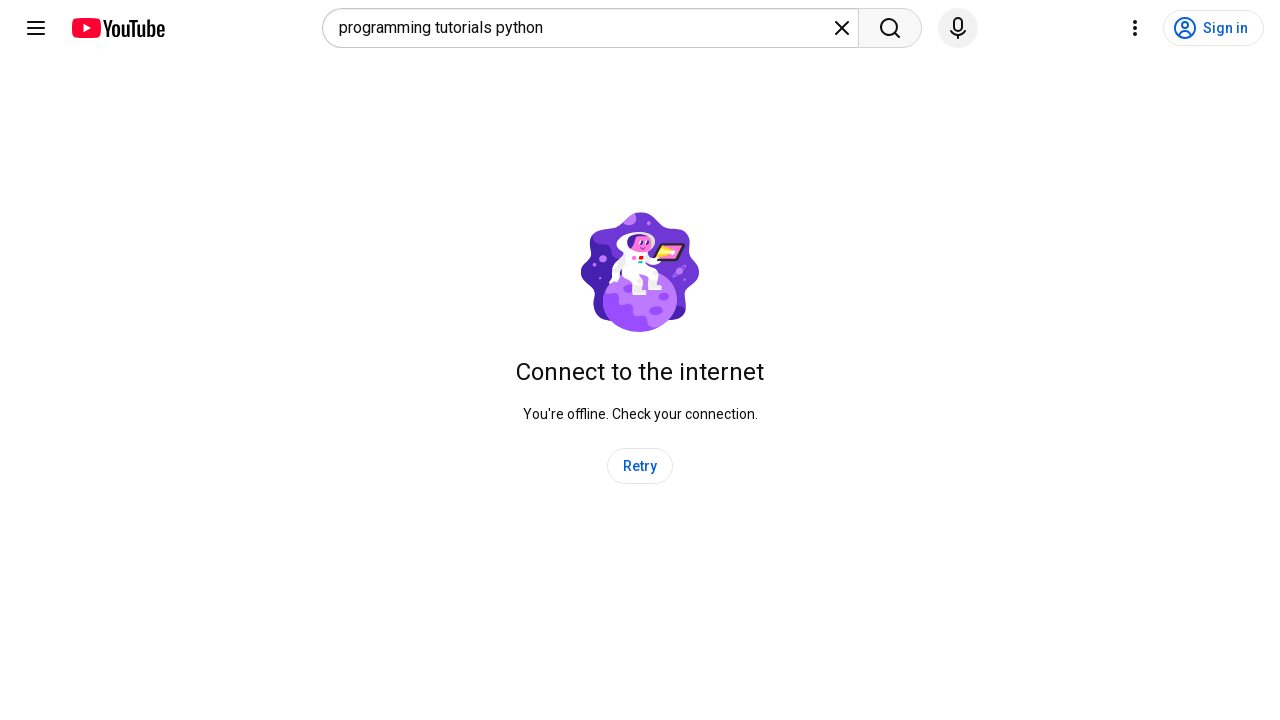

Scrolled down through search results (second scroll)
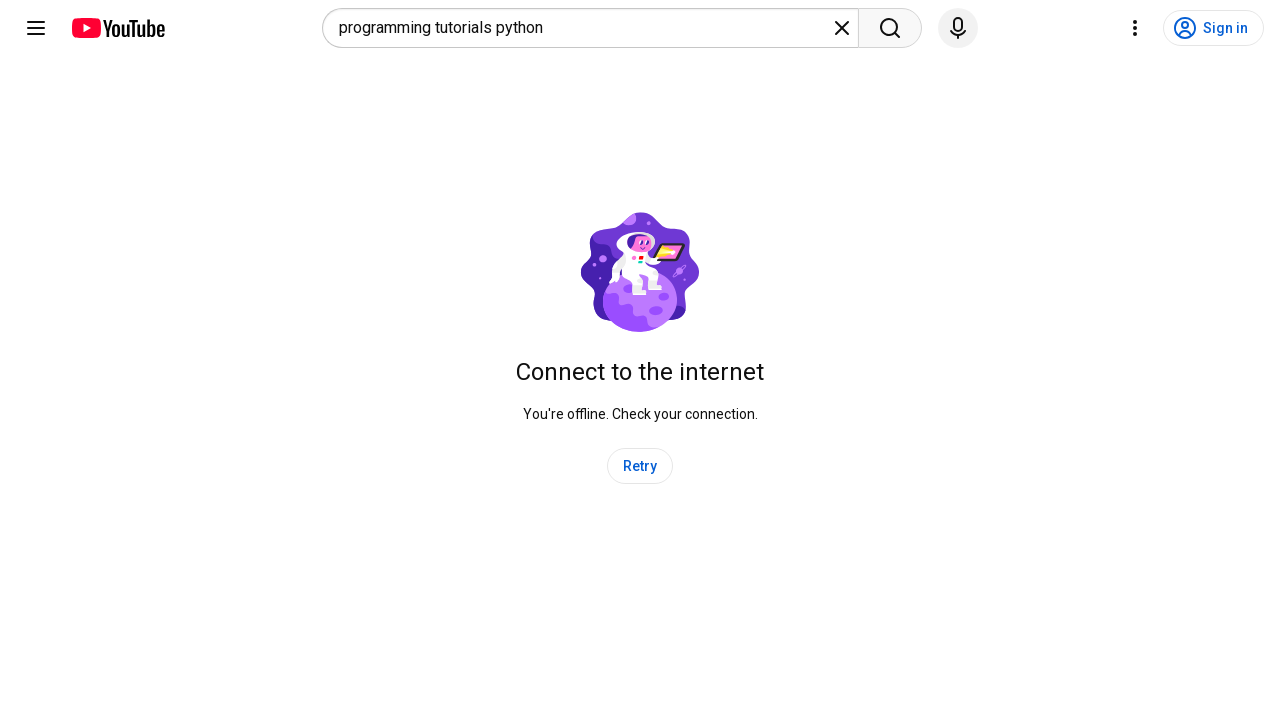

Waited for additional results to load after second scroll
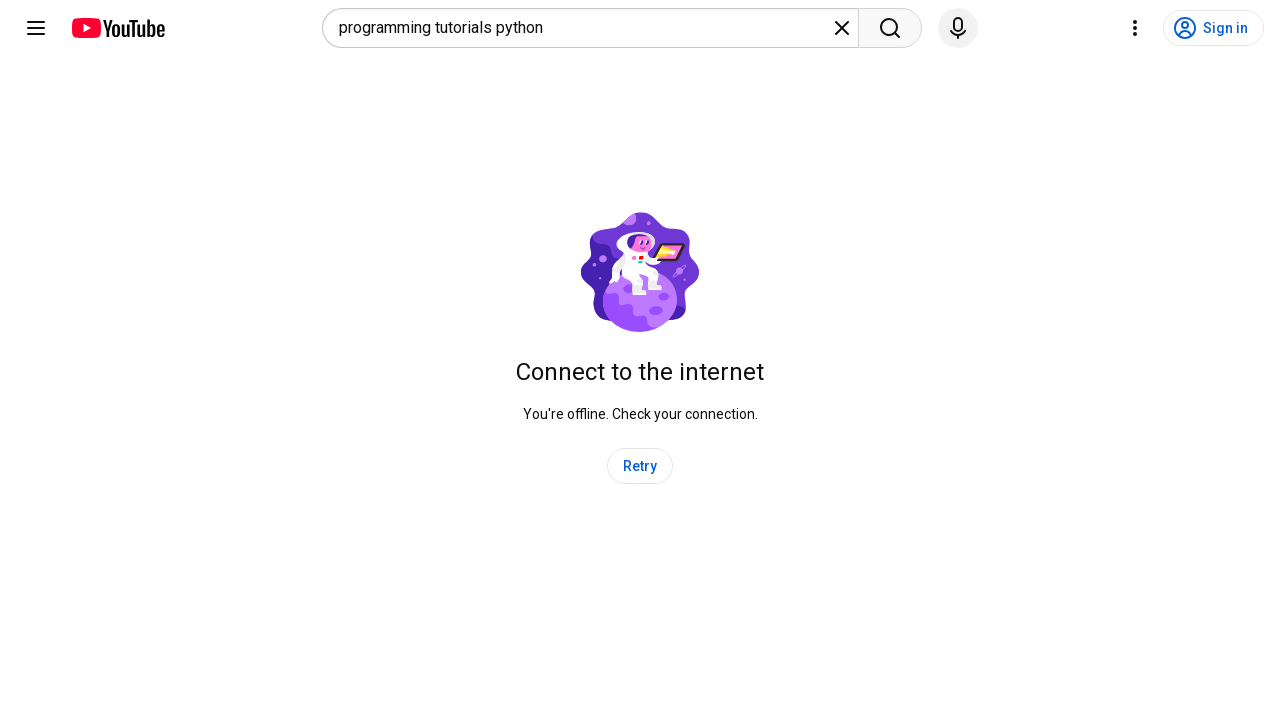

Navigated to specific video URL
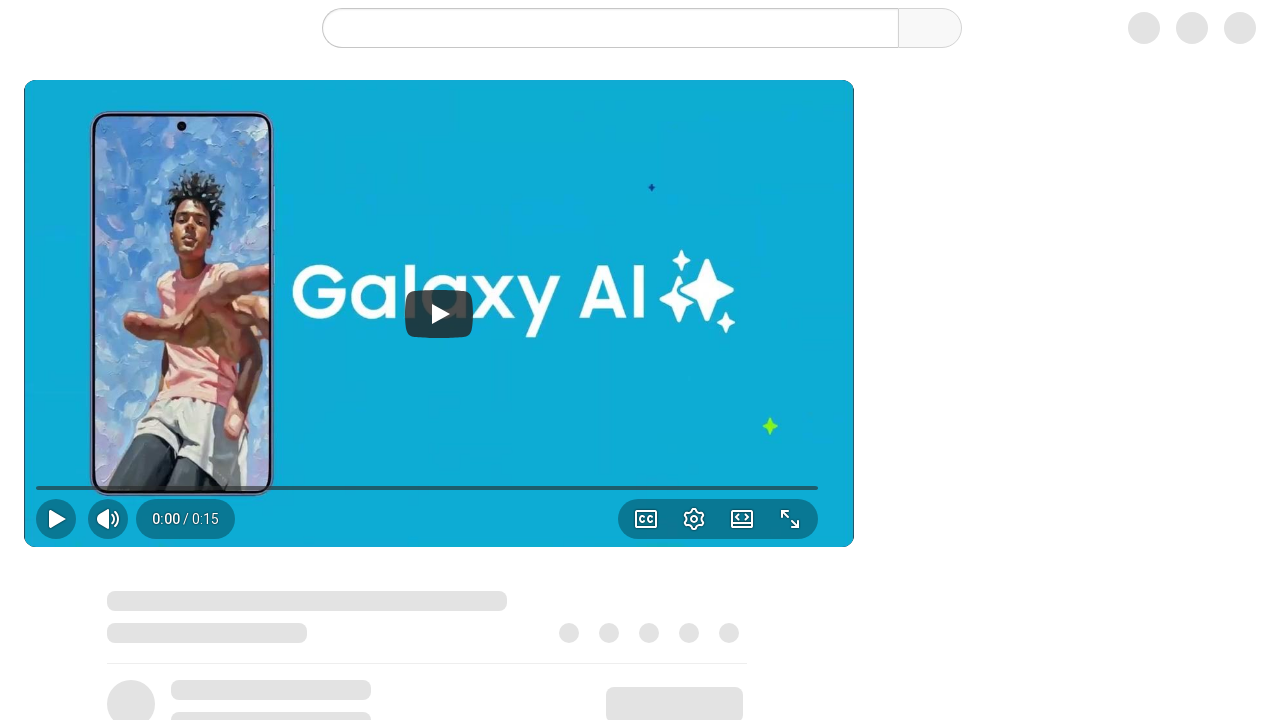

Video page loaded and waited for playback to start
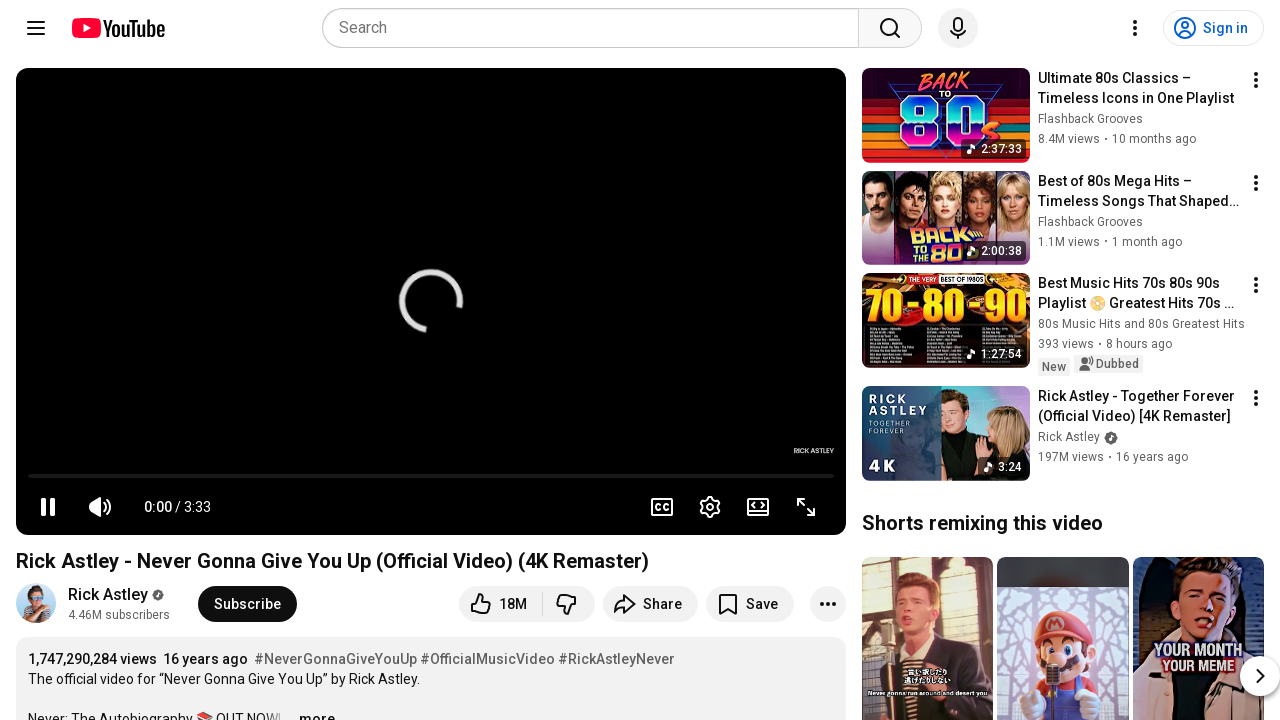

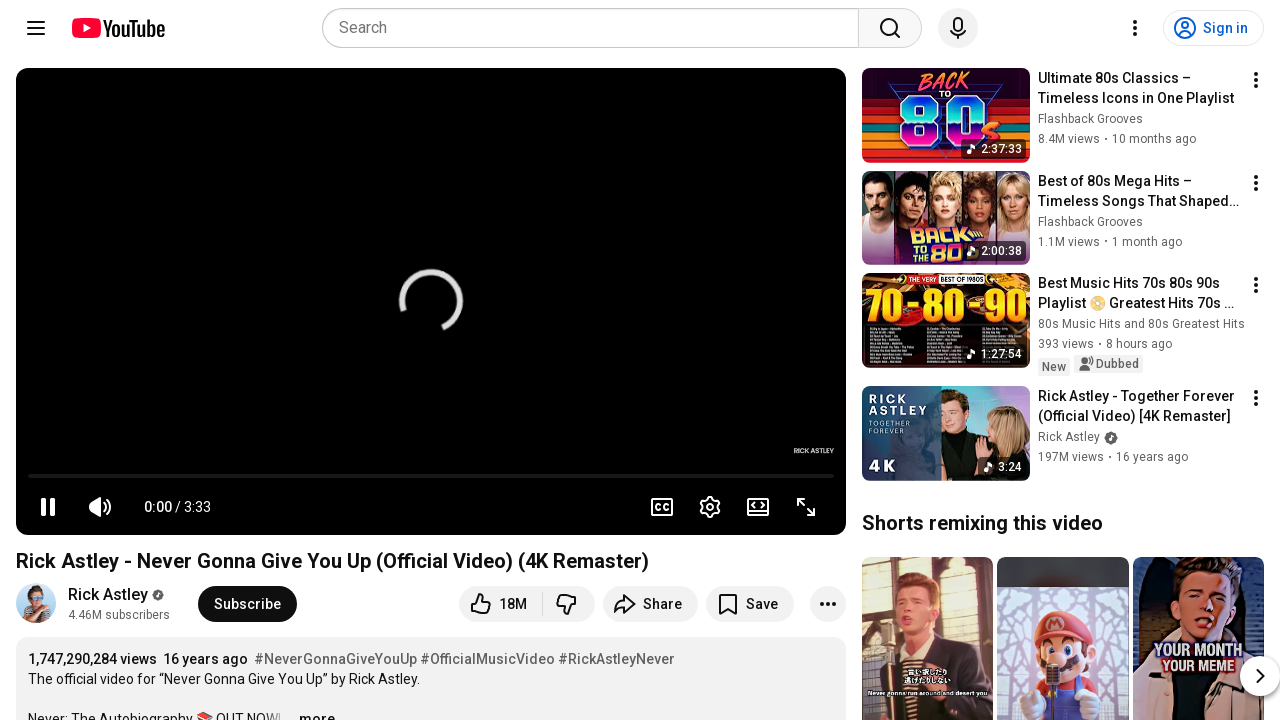